Tests JavaScript confirmation popup handling by clicking a button to trigger an alert, accepting it, then triggering another alert and dismissing it.

Starting URL: https://demoqa.com/alerts

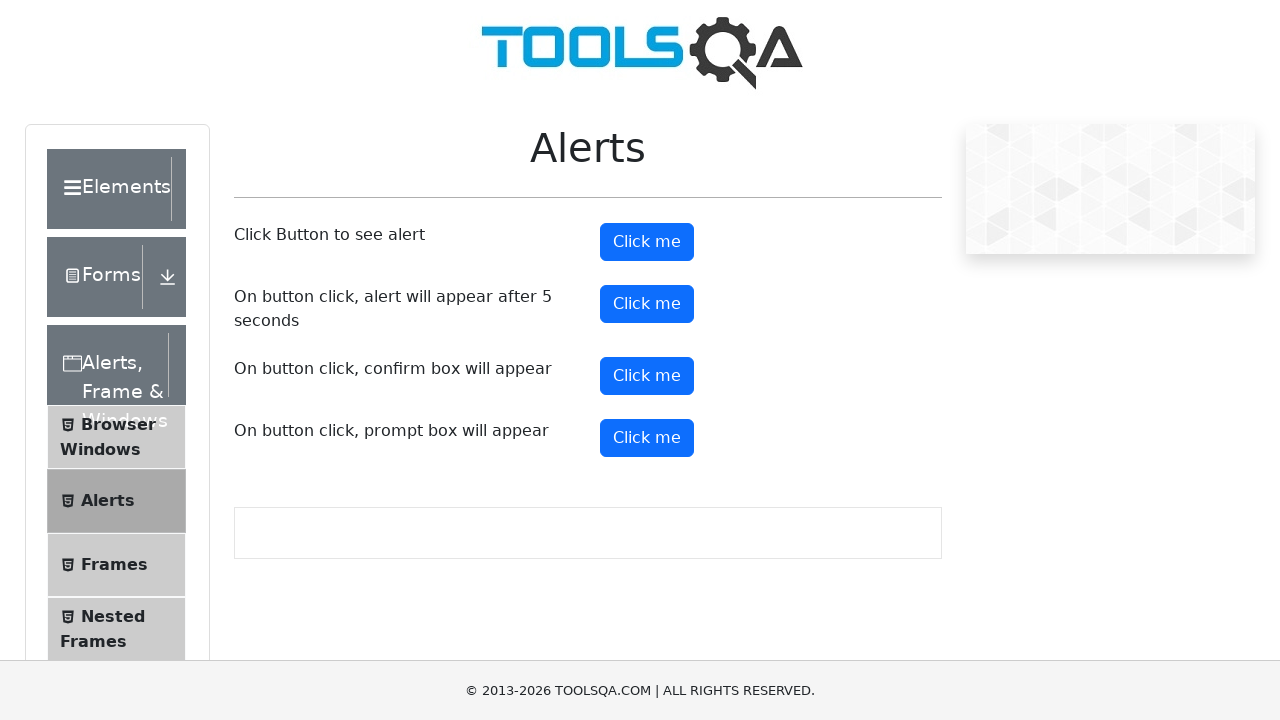

Clicked confirm button to trigger first confirmation alert at (647, 376) on button#confirmButton
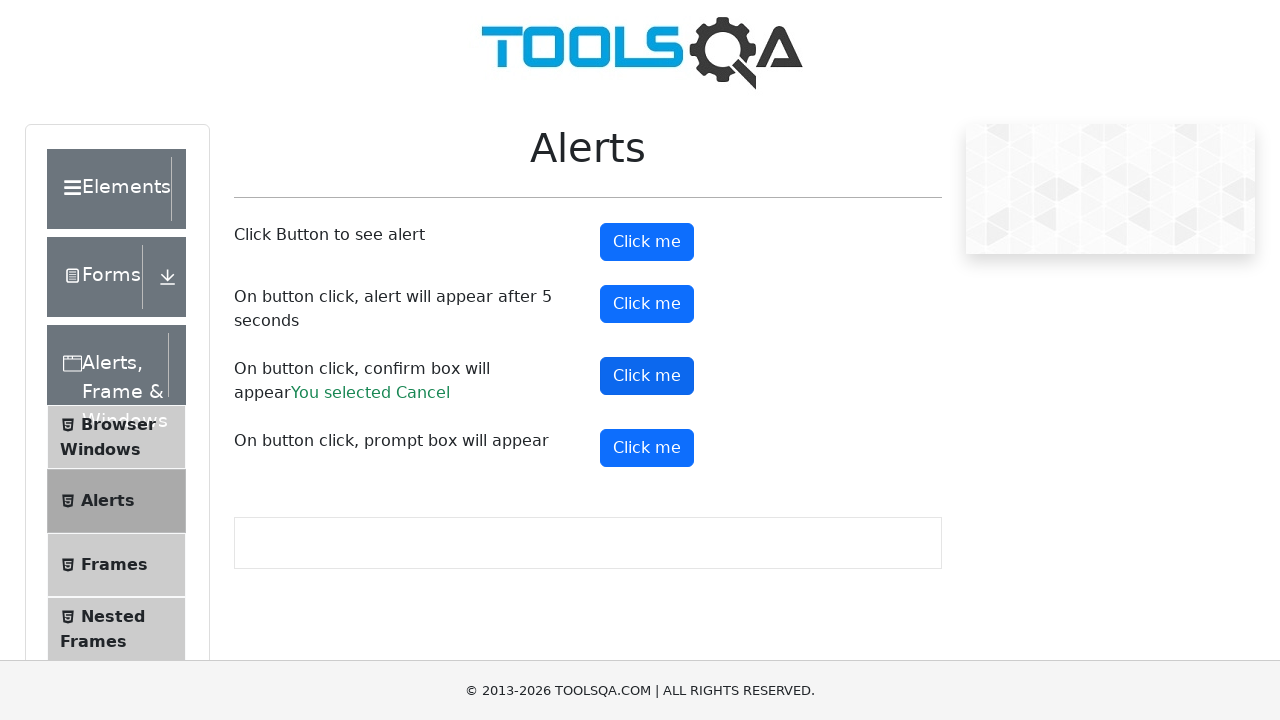

Set up dialog handler to accept alerts
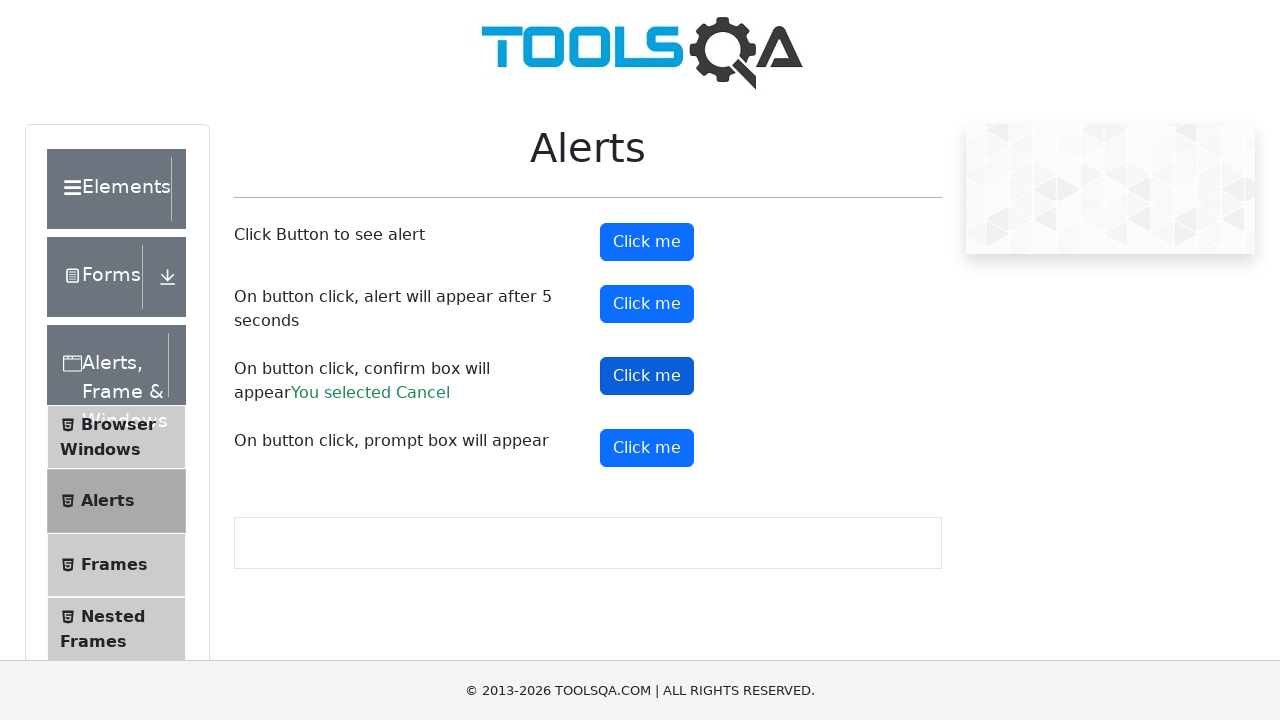

Clicked confirm button to trigger confirmation alert at (647, 376) on button#confirmButton
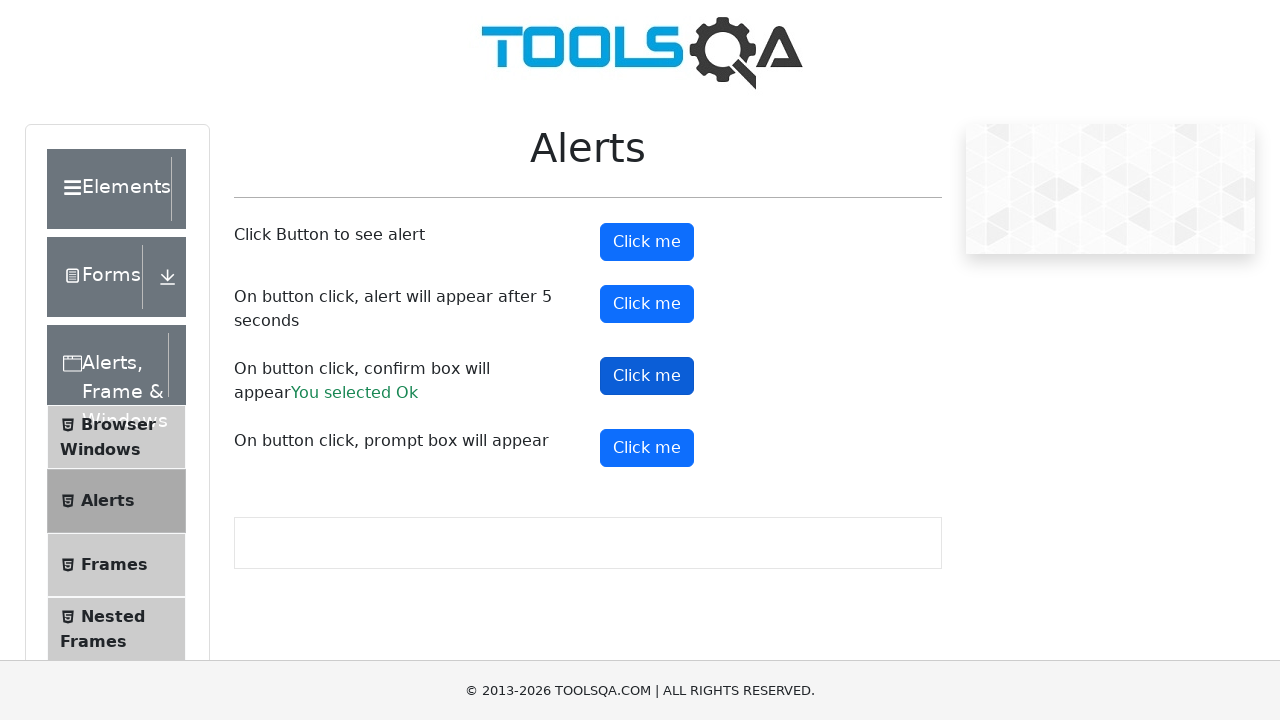

Waited 1000ms for confirmation alert to be accepted
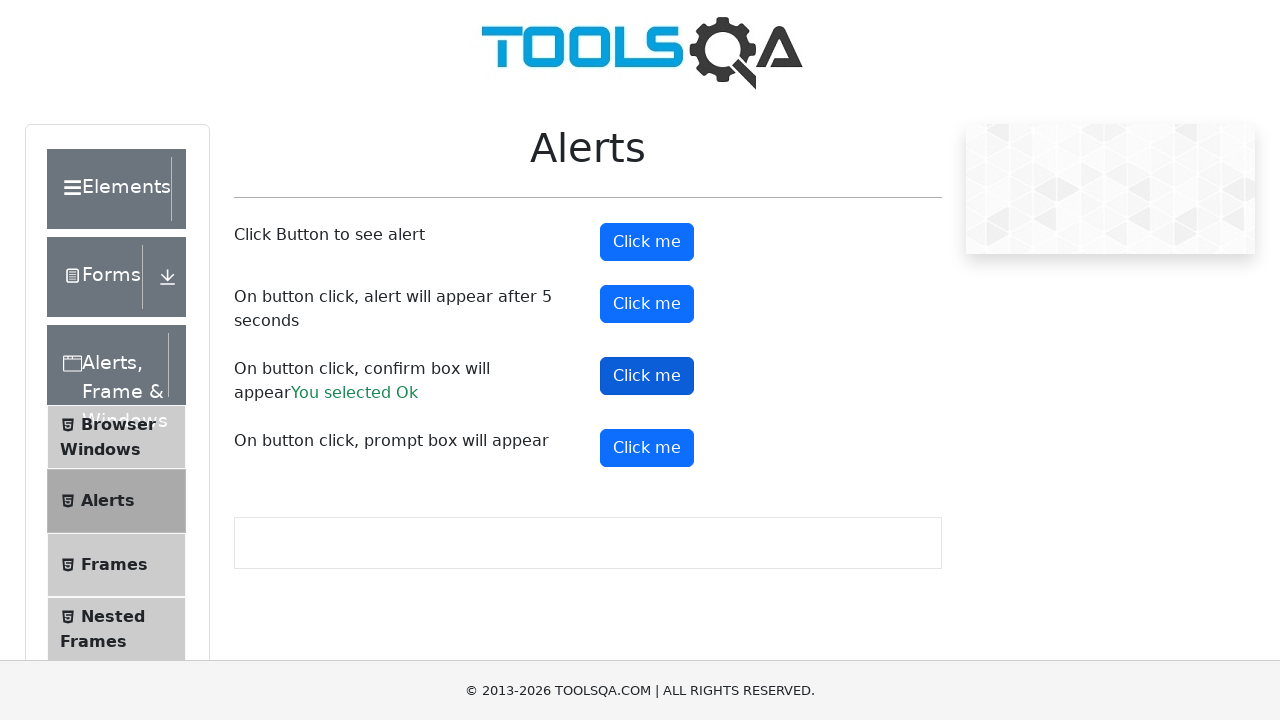

Set up dialog handler to dismiss next alert
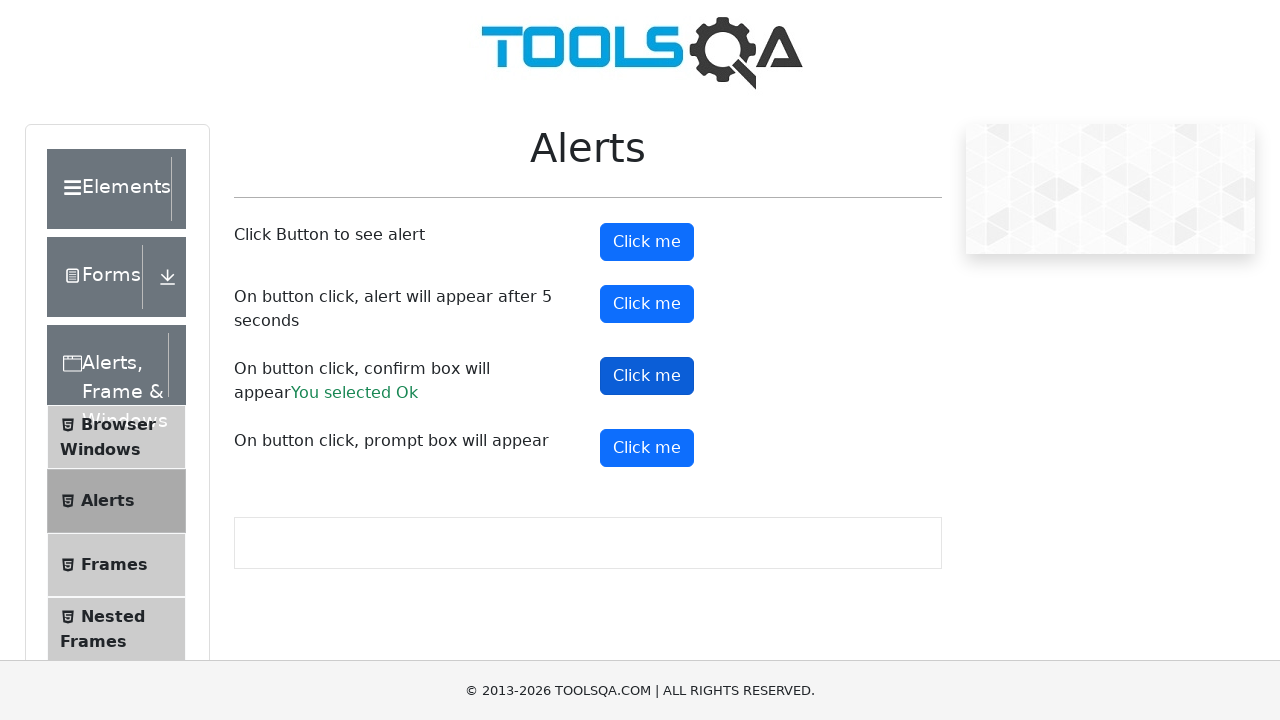

Clicked confirm button to trigger second confirmation alert at (647, 376) on button#confirmButton
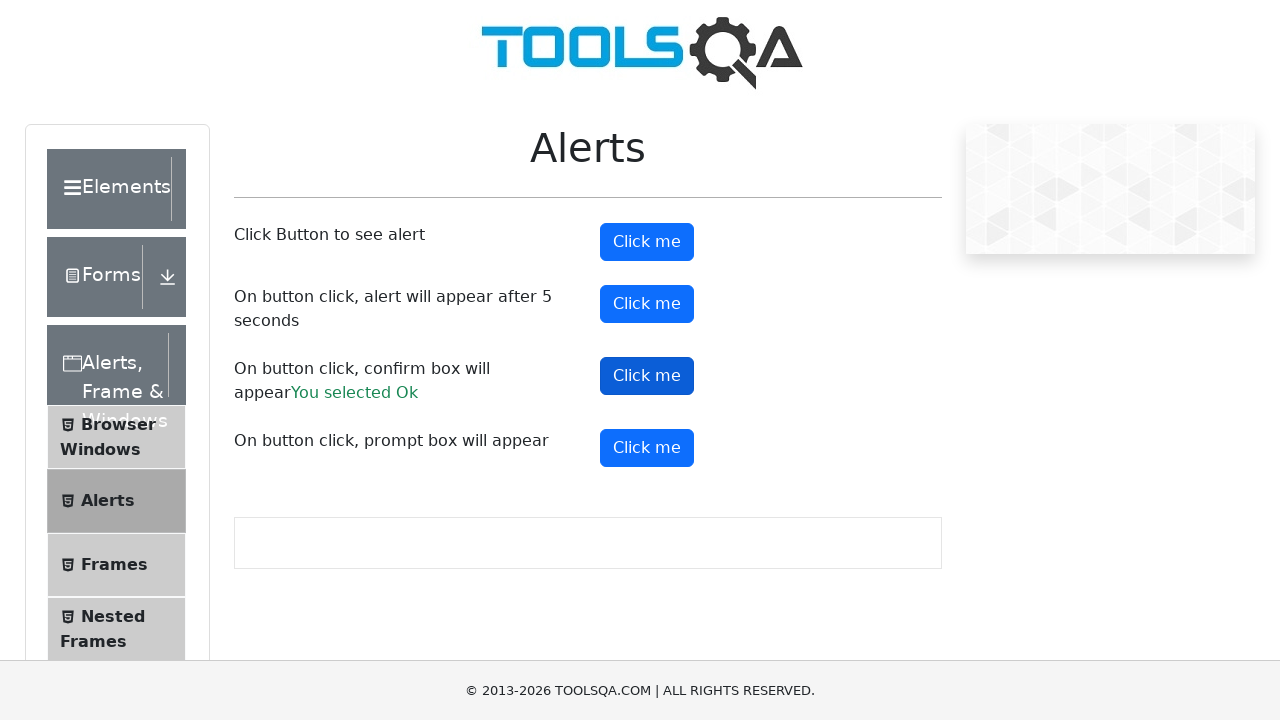

Waited 1000ms for confirmation alert to be dismissed
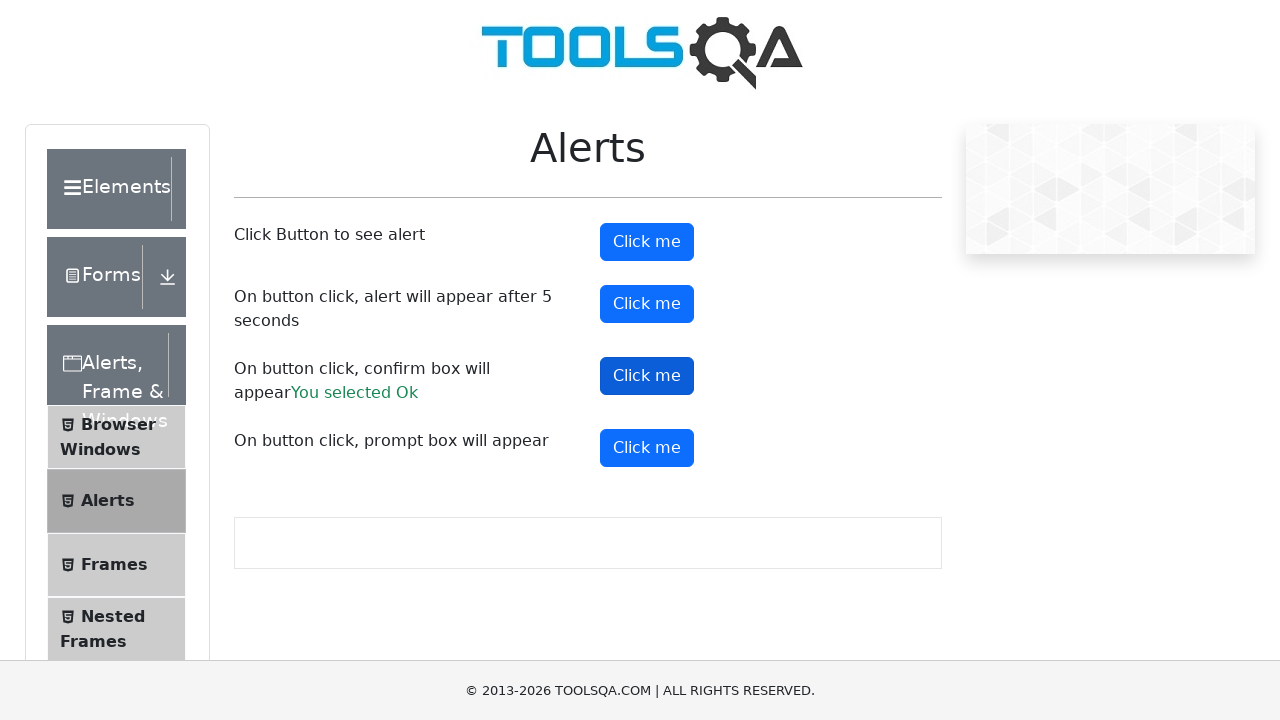

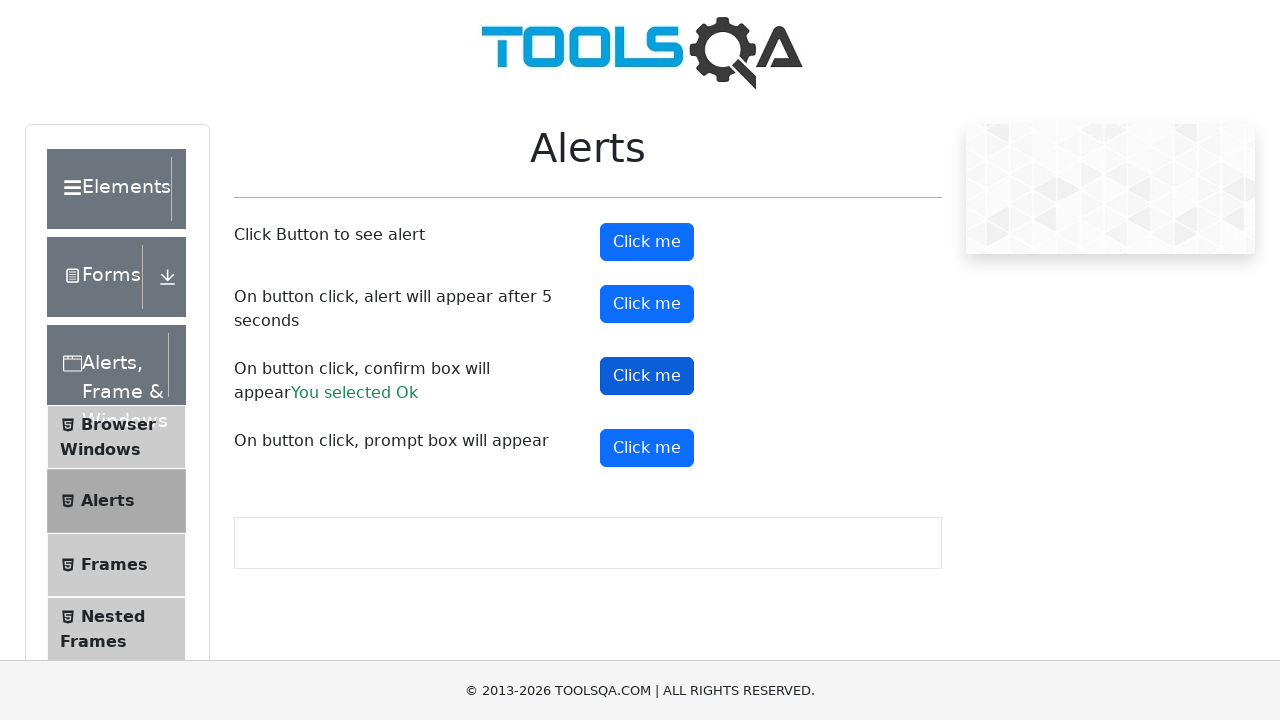